Tests the Python.org search functionality by performing two searches - first for "str()" and then for "list"

Starting URL: http://www.python.org

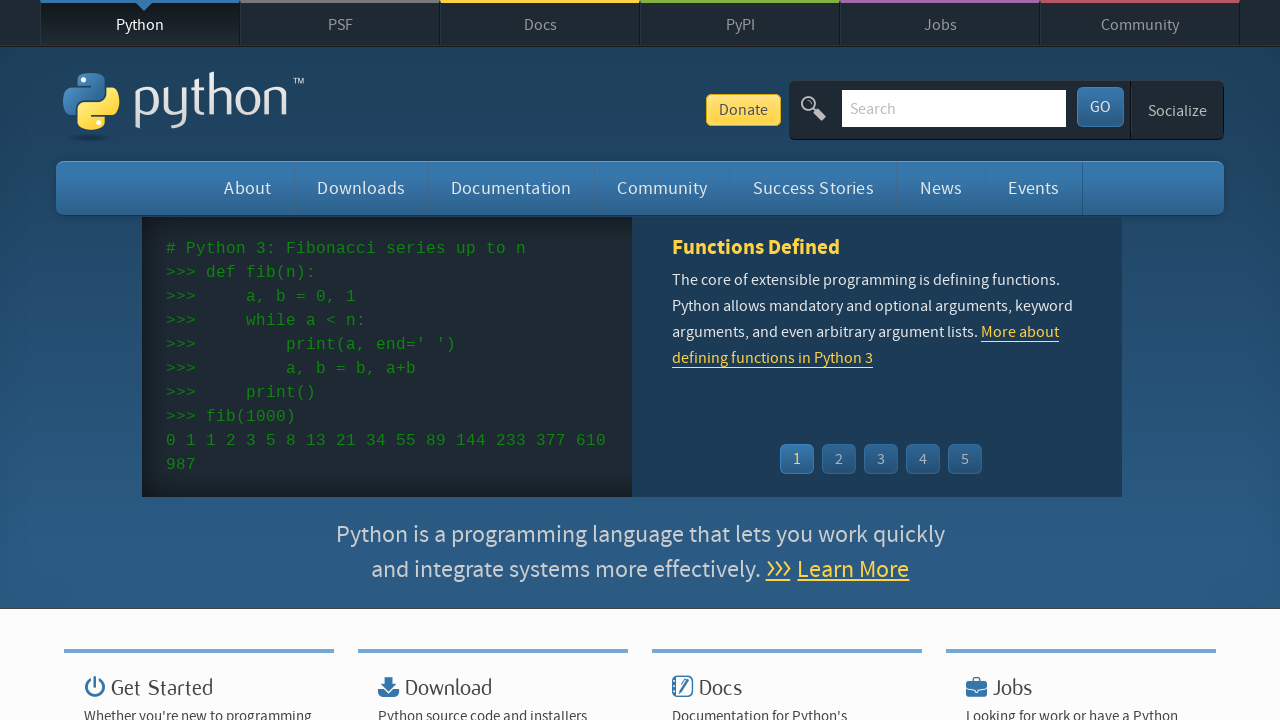

Filled search field with 'str()' on input[name='q']
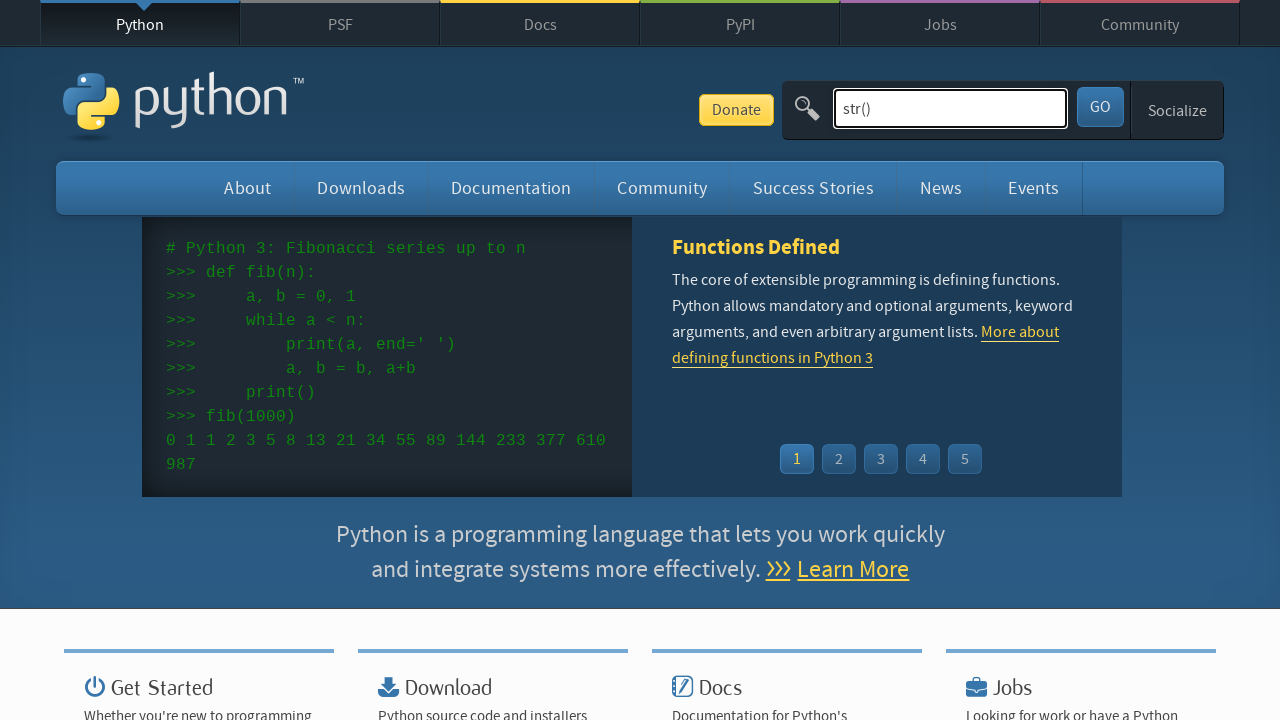

Pressed Enter on submit button to search for 'str()' on #submit
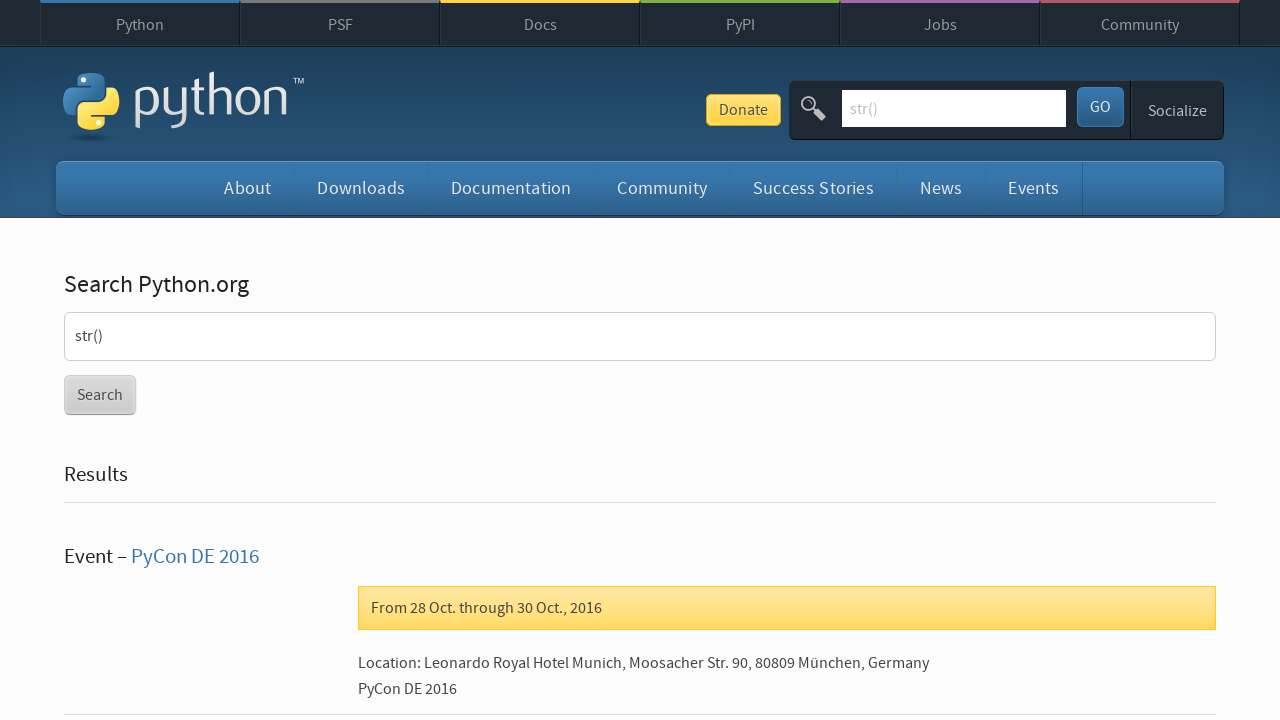

Search results page loaded
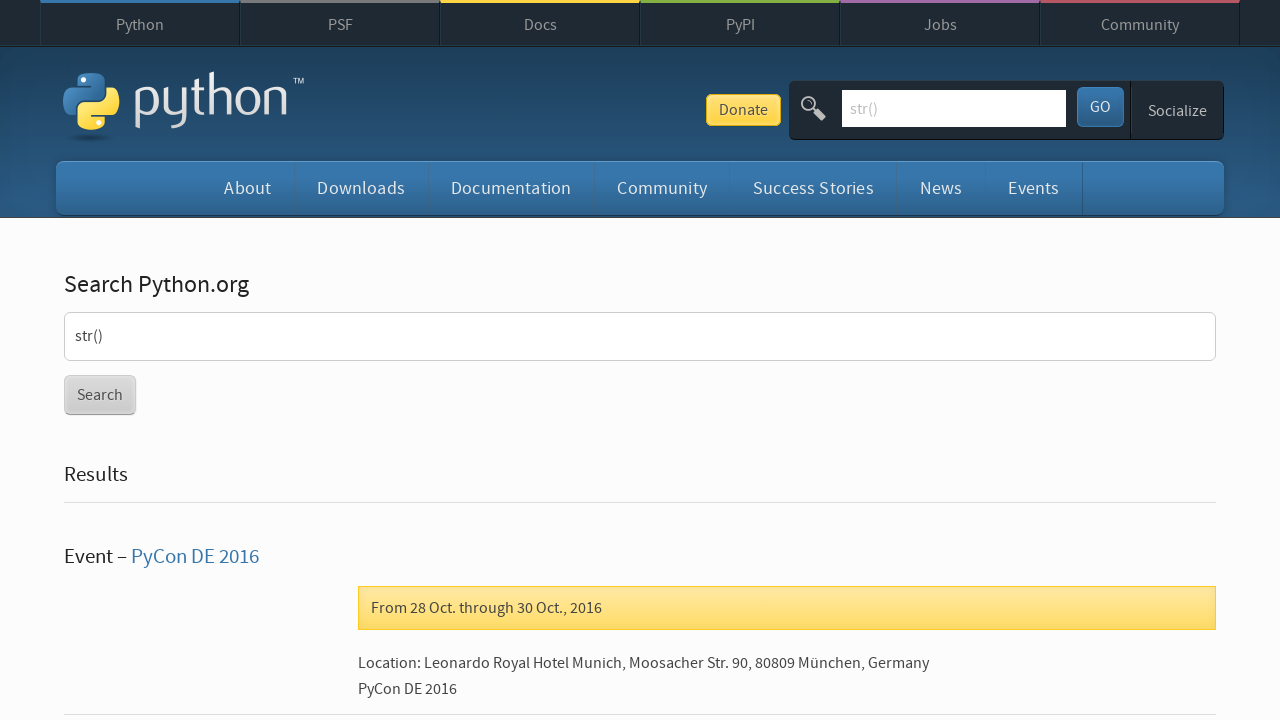

Cleared search field on #id-search-field
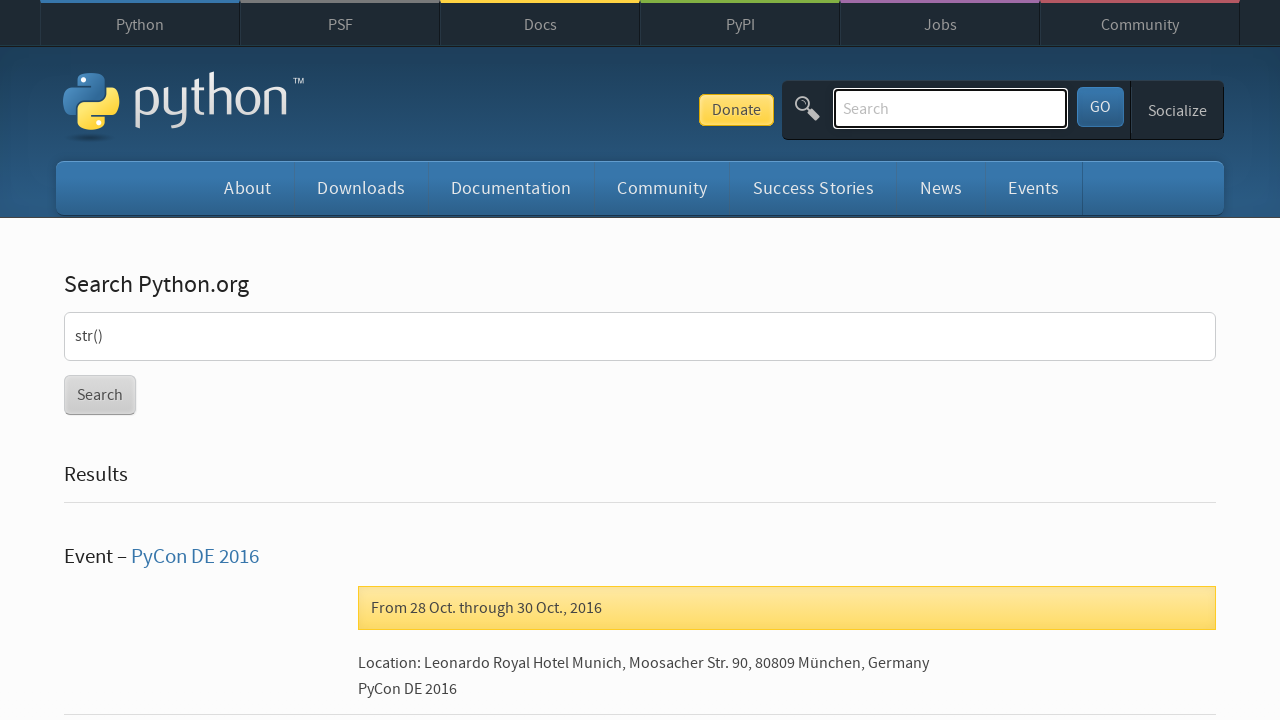

Filled search field with 'list' on #id-search-field
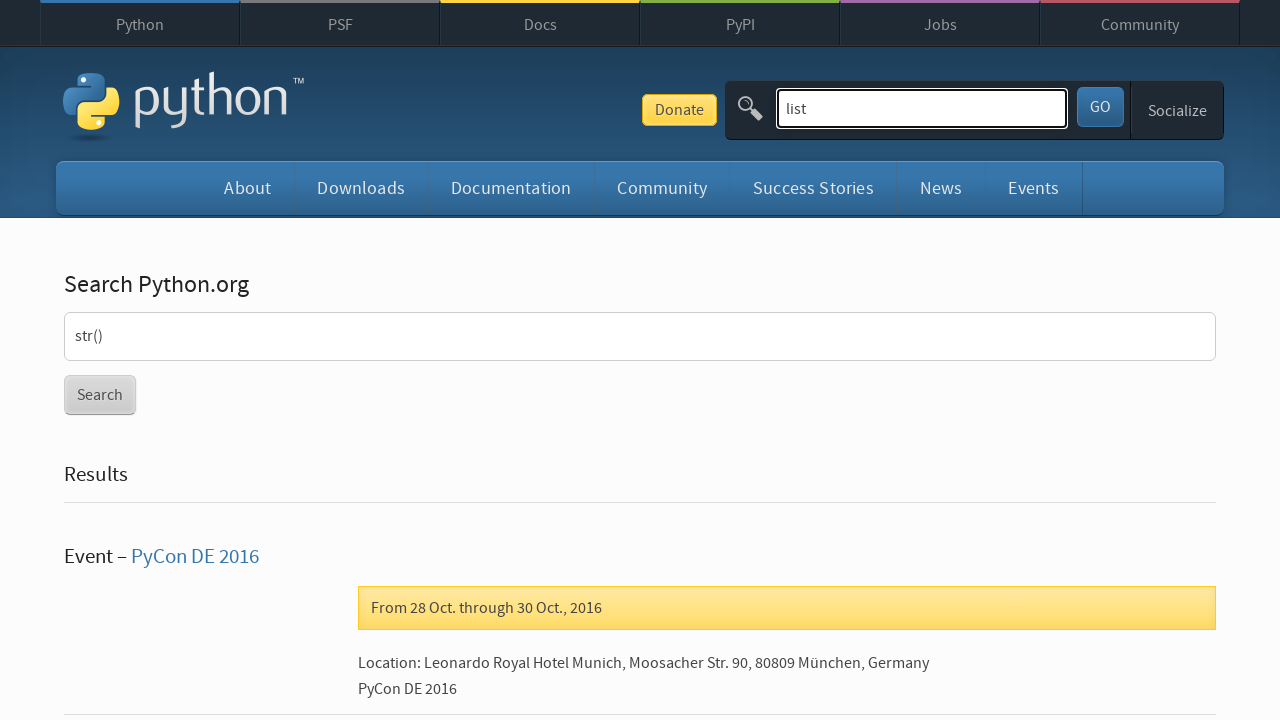

Pressed Enter on submit button to search for 'list' on #submit
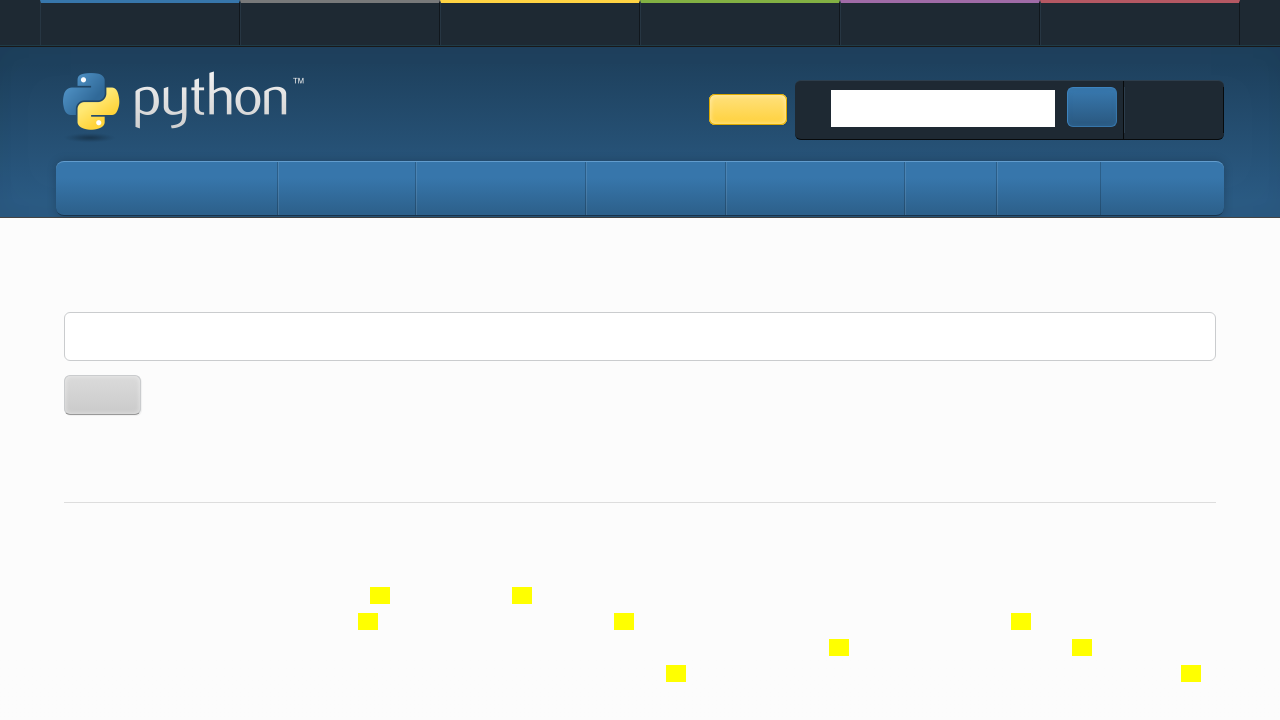

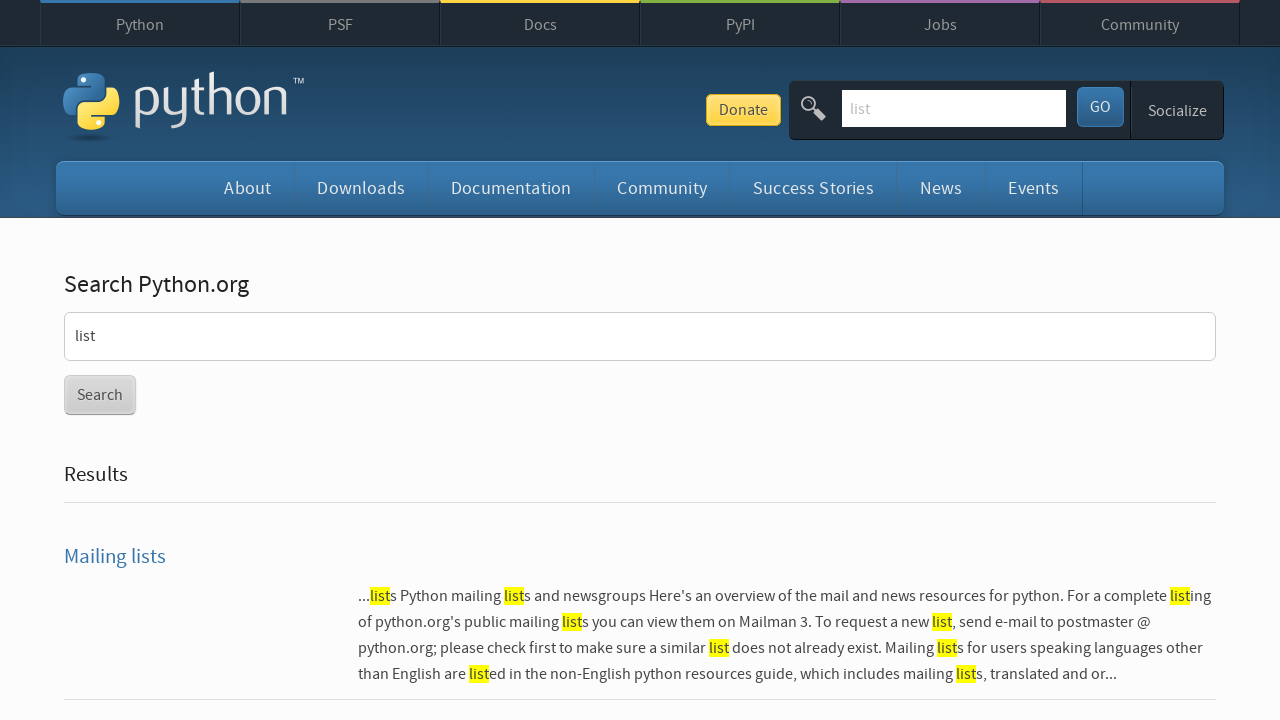